Tests JavaScript alert handling by clicking buttons that trigger different types of alerts and interacting with them

Starting URL: https://the-internet.herokuapp.com/javascript_alerts

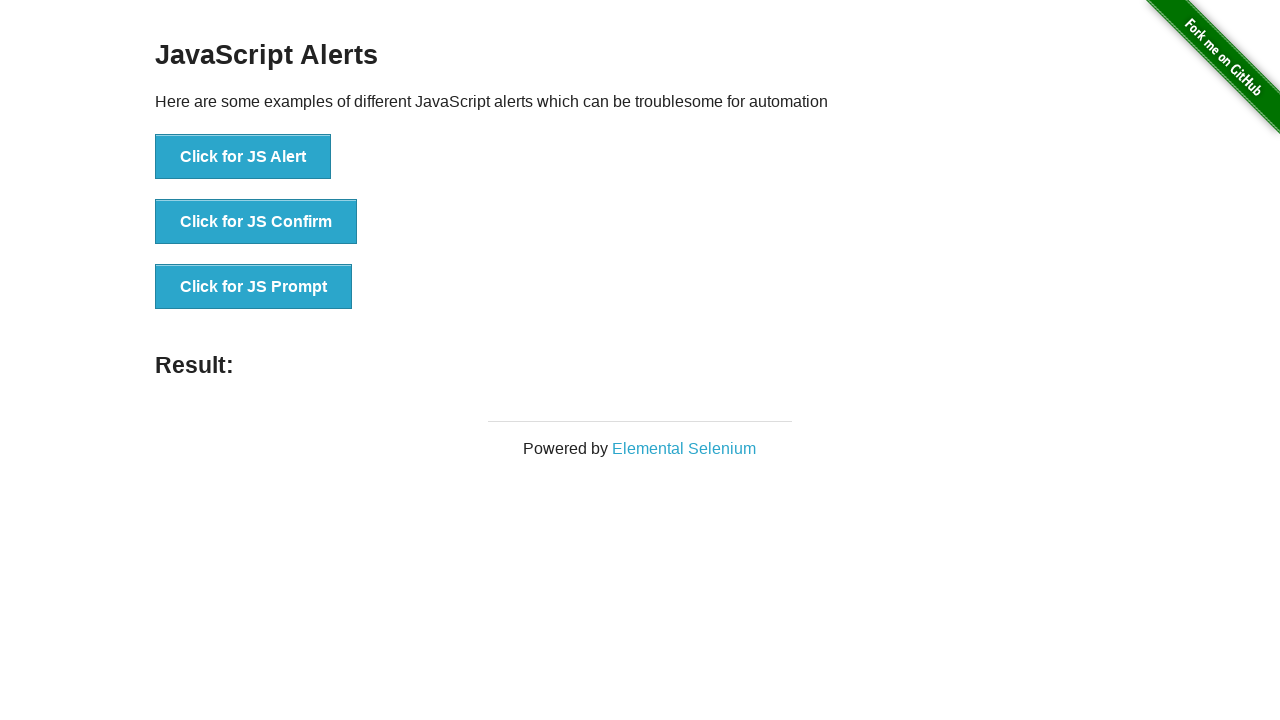

Set up dialog handler to accept alerts
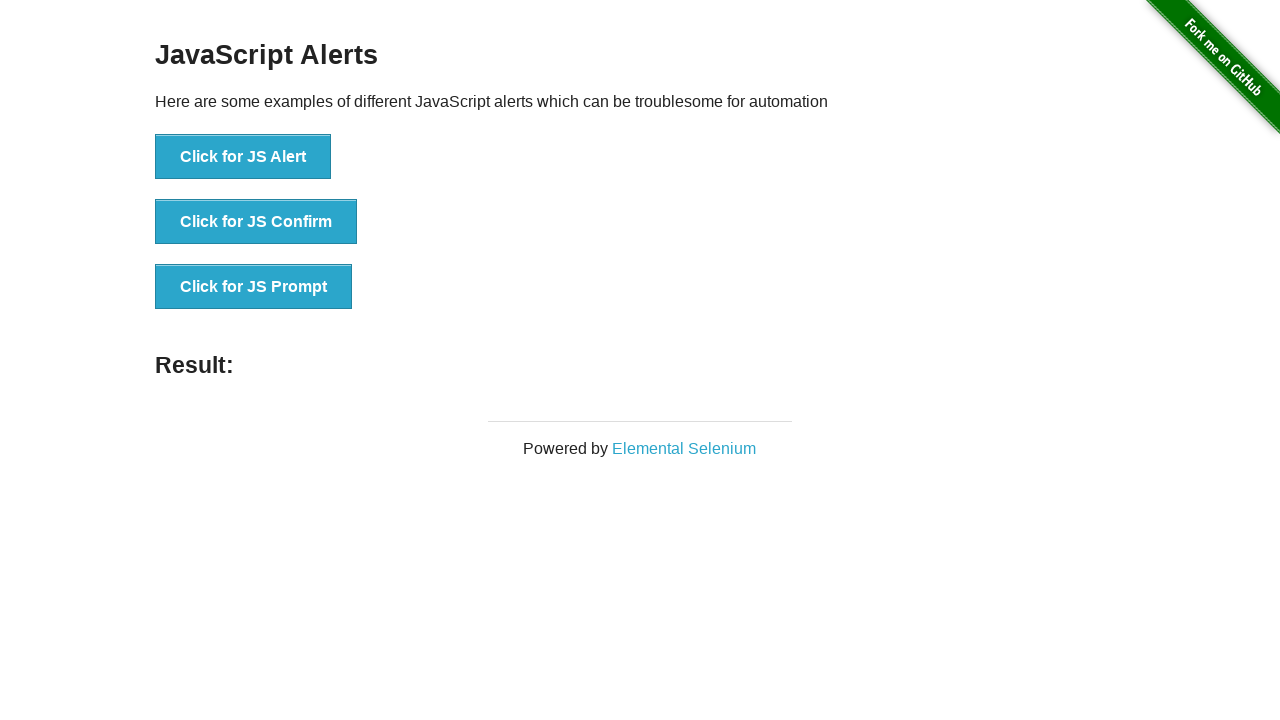

Clicked 'Click for JS Alert' button at (243, 157) on button:has-text('Click for JS Alert')
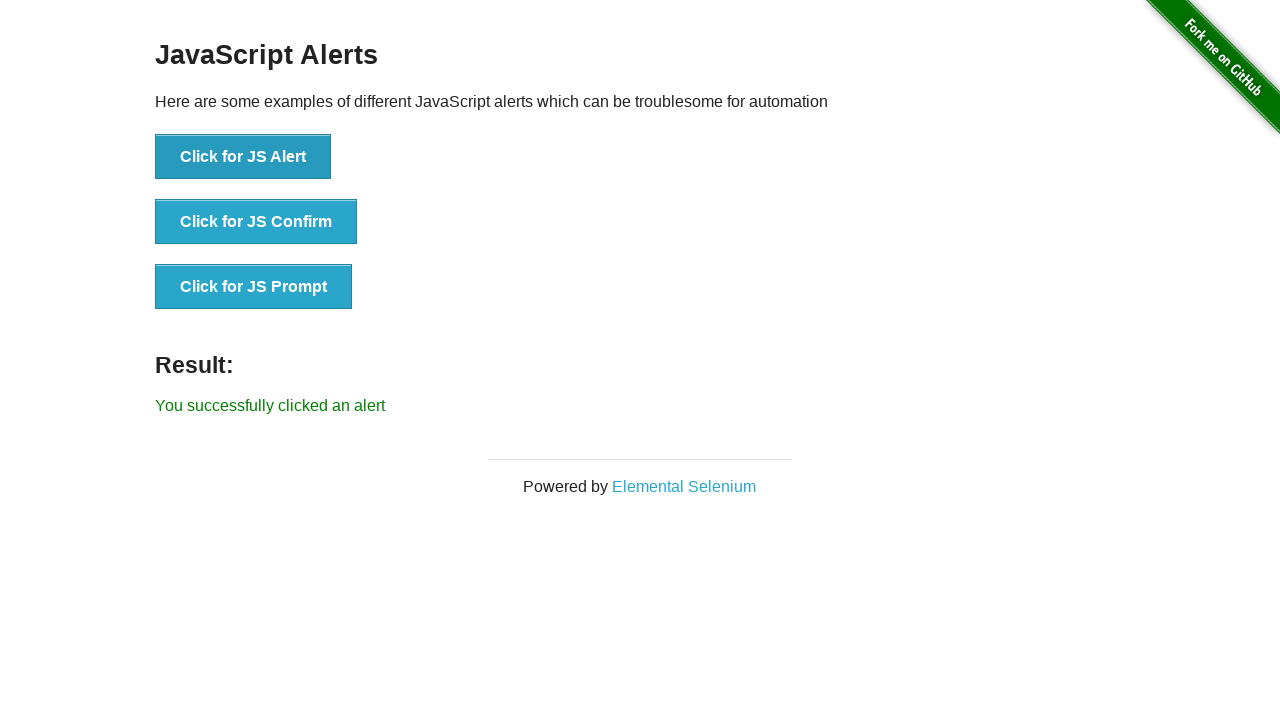

JavaScript alert was handled and result displayed
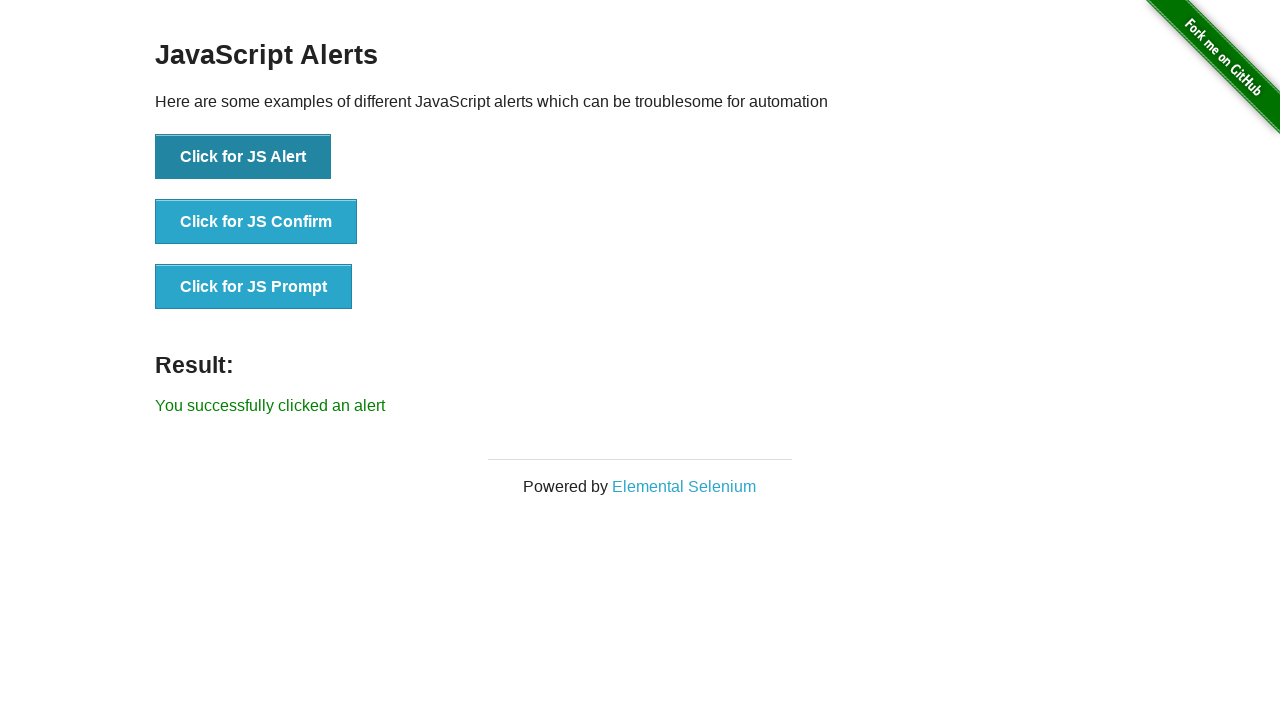

Clicked 'Click for JS Confirm' button to test accept at (256, 222) on button:has-text('Click for JS Confirm')
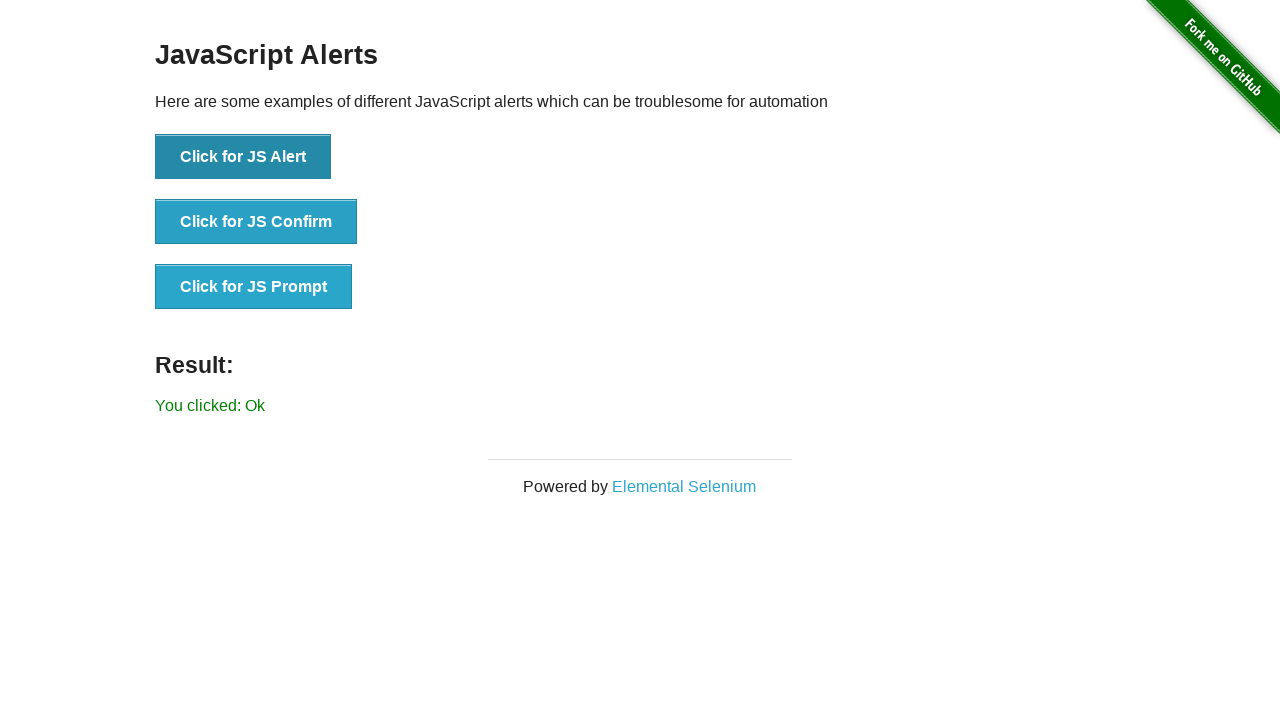

JavaScript confirm dialog was accepted and result displayed
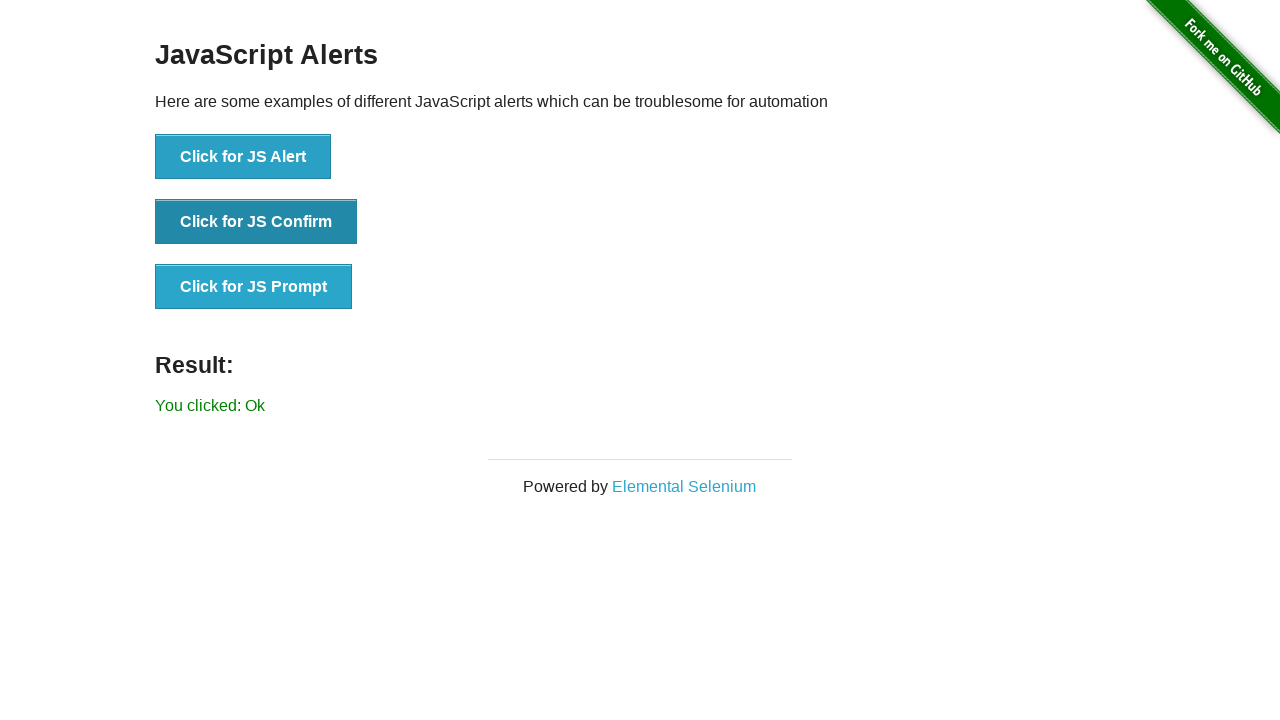

Set up dialog handler to dismiss alerts
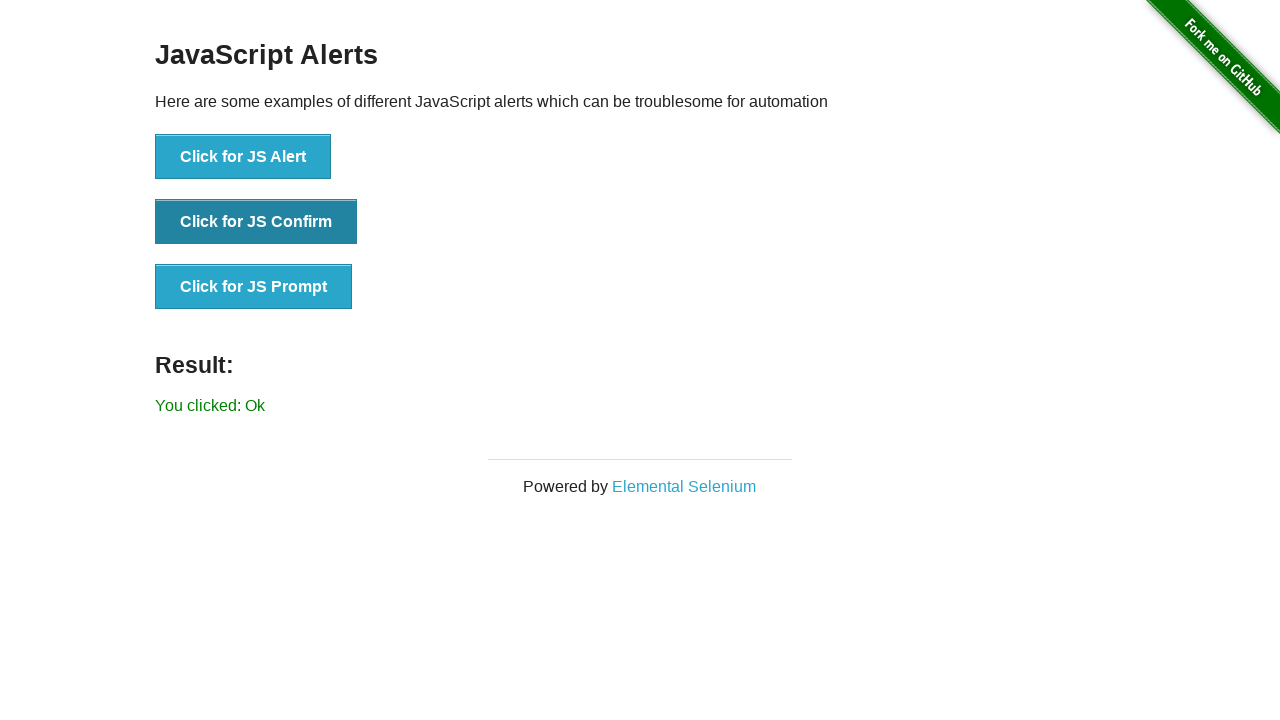

Clicked 'Click for JS Confirm' button to test dismiss at (256, 222) on button:has-text('Click for JS Confirm')
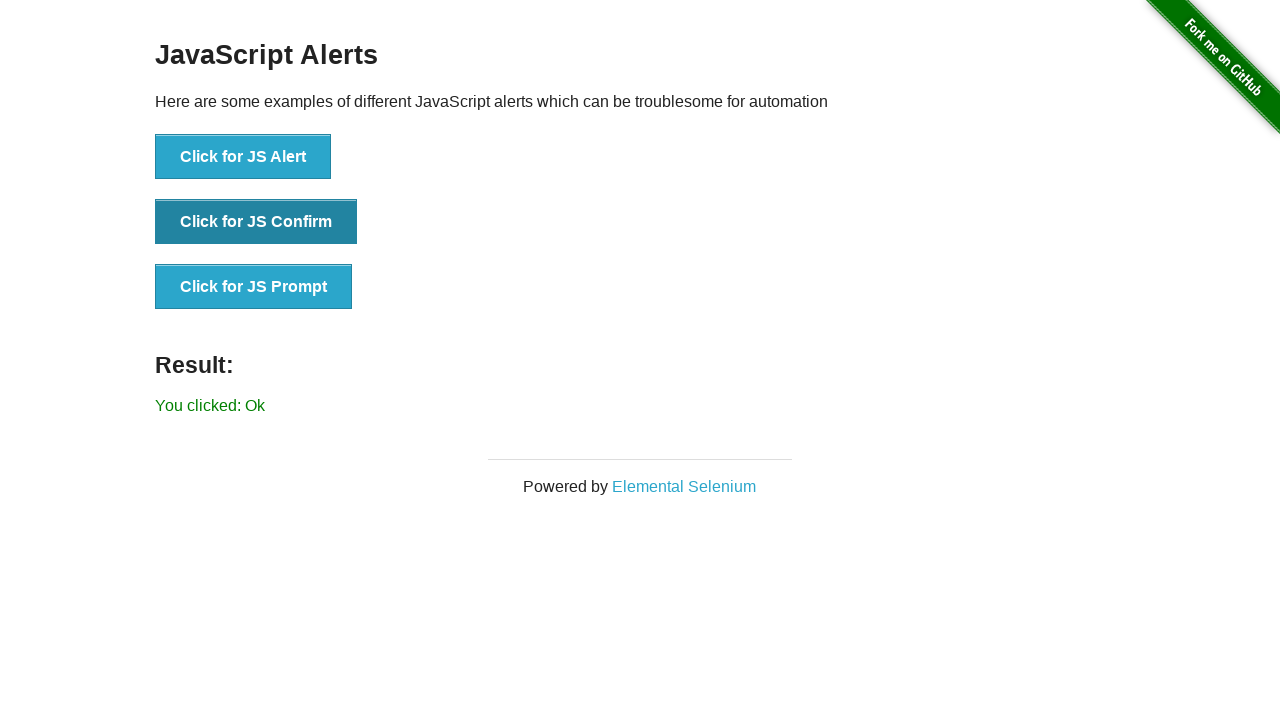

JavaScript confirm dialog was dismissed and result displayed
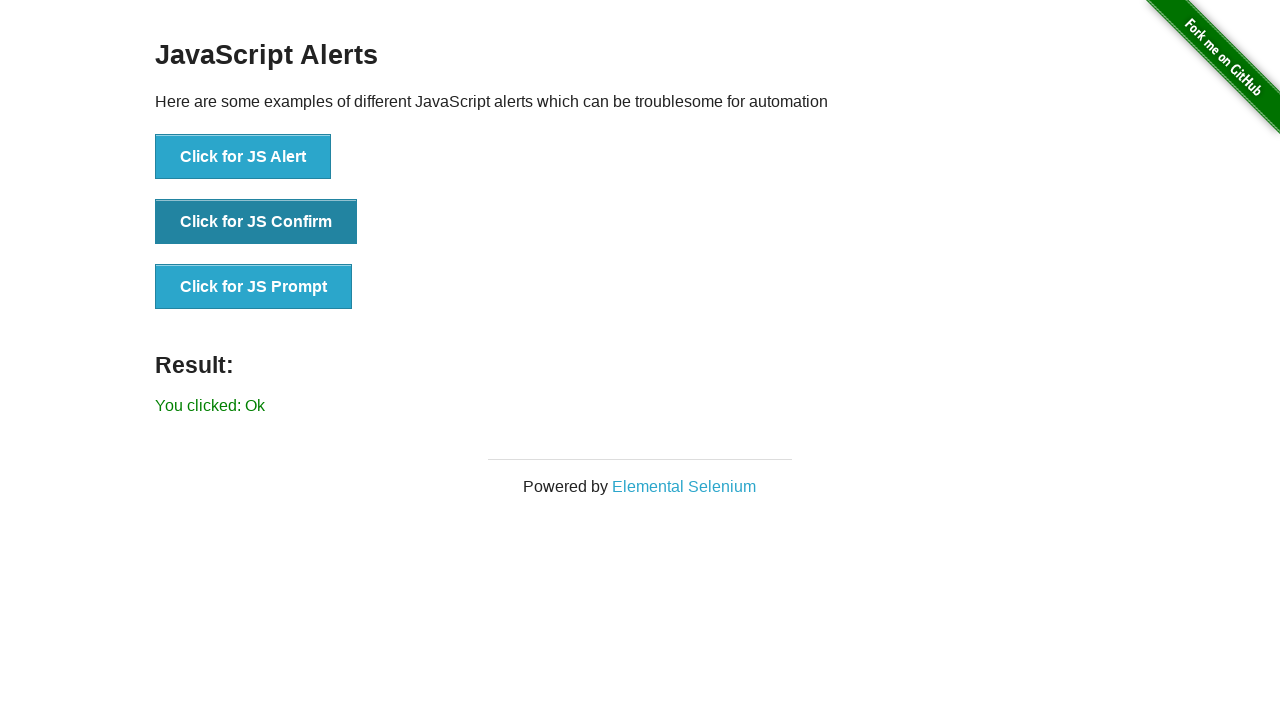

Set up dialog handler to accept prompt with text 'Hello!!!'
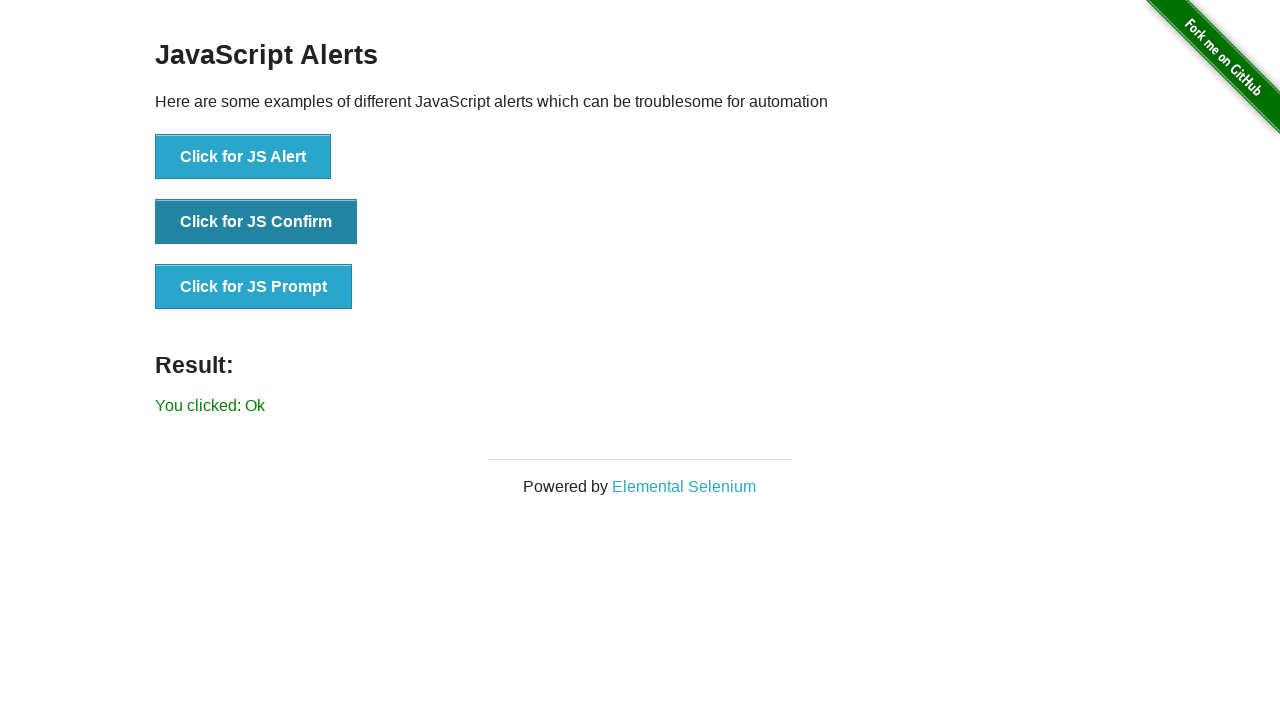

Clicked 'Click for JS Prompt' button at (254, 287) on button:has-text('Click for JS Prompt')
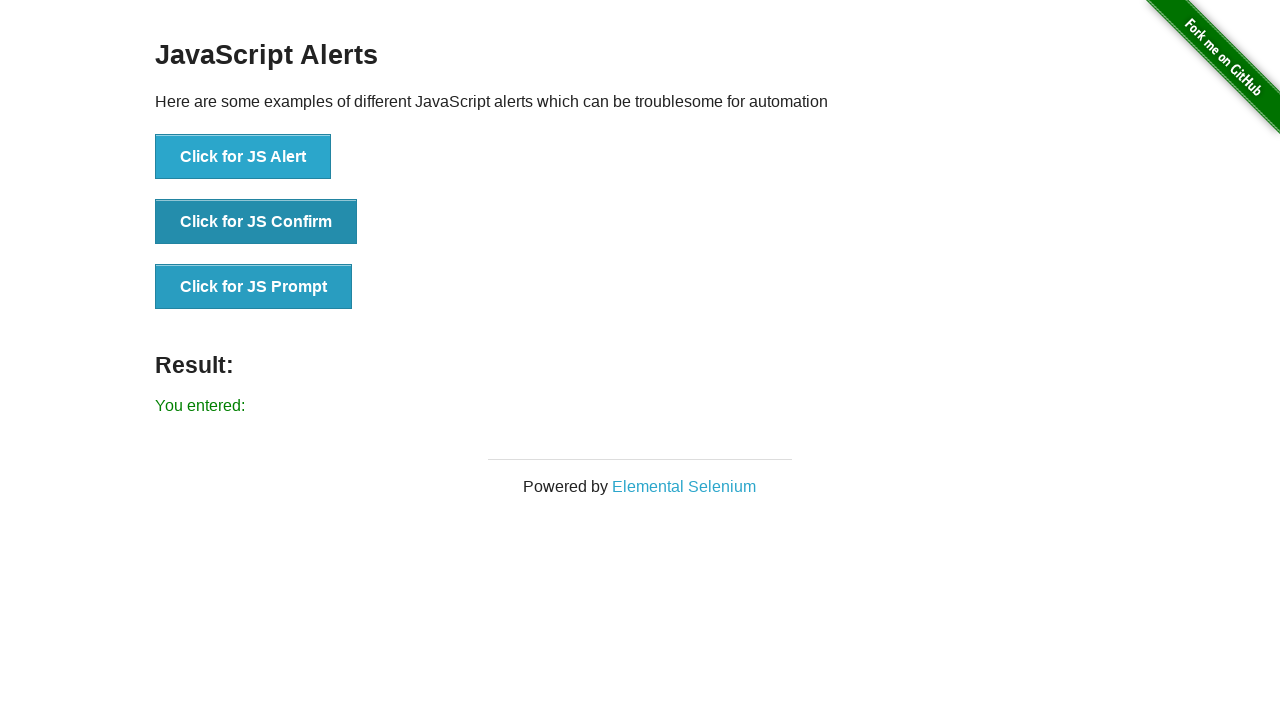

JavaScript prompt dialog was accepted with text and result displayed
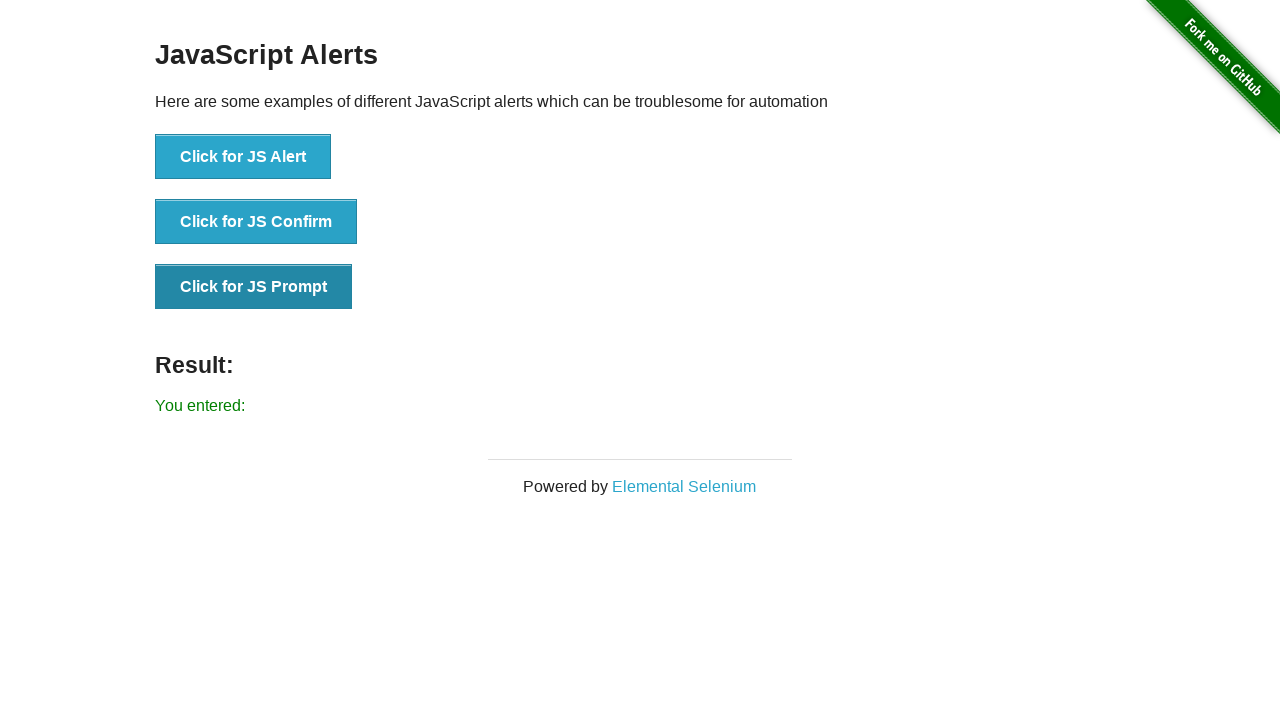

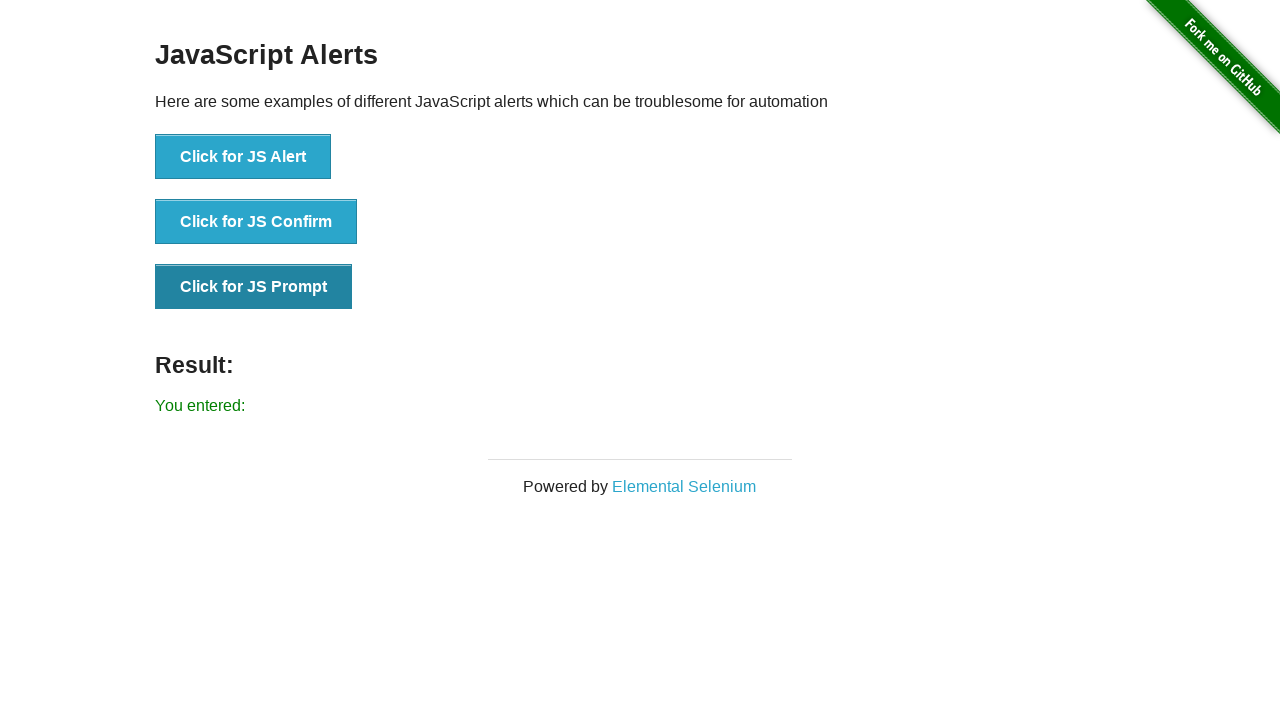